Tests clicking on a datepicker field and filling in a date value

Starting URL: https://testautomationpractice.blogspot.com/

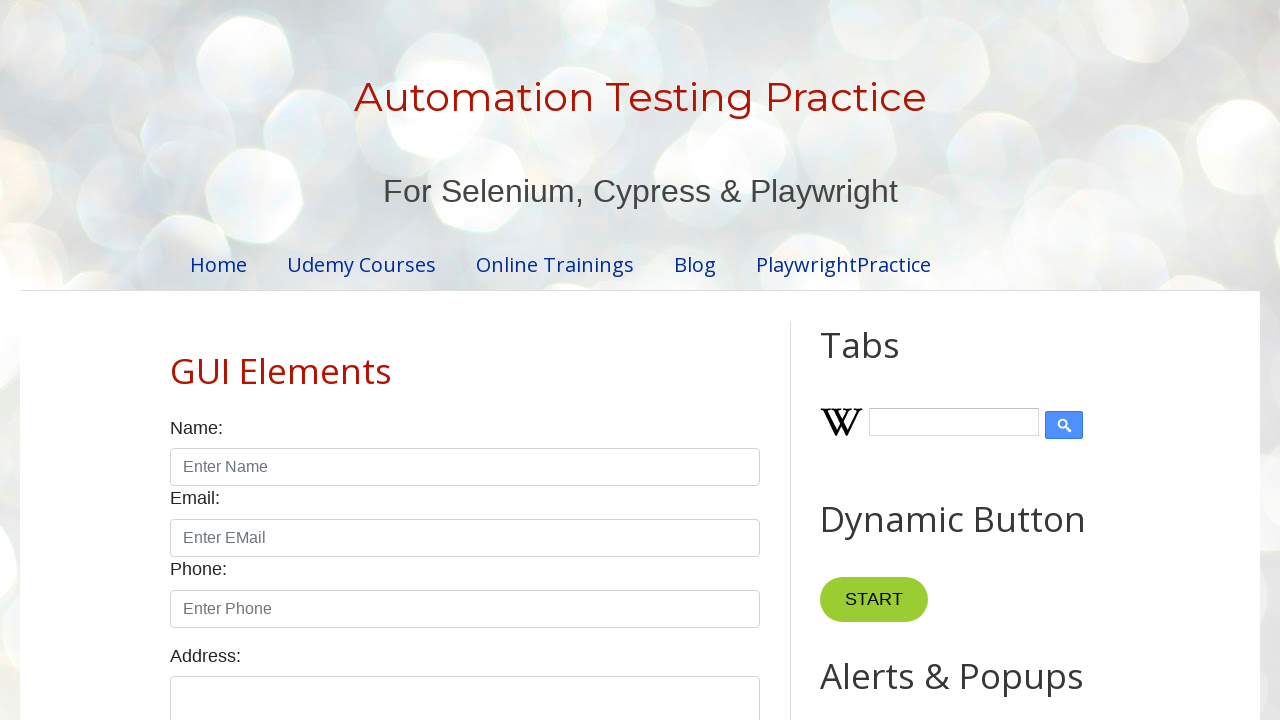

Clicked on datepicker field at (515, 360) on xpath=//input[@id="datepicker"]
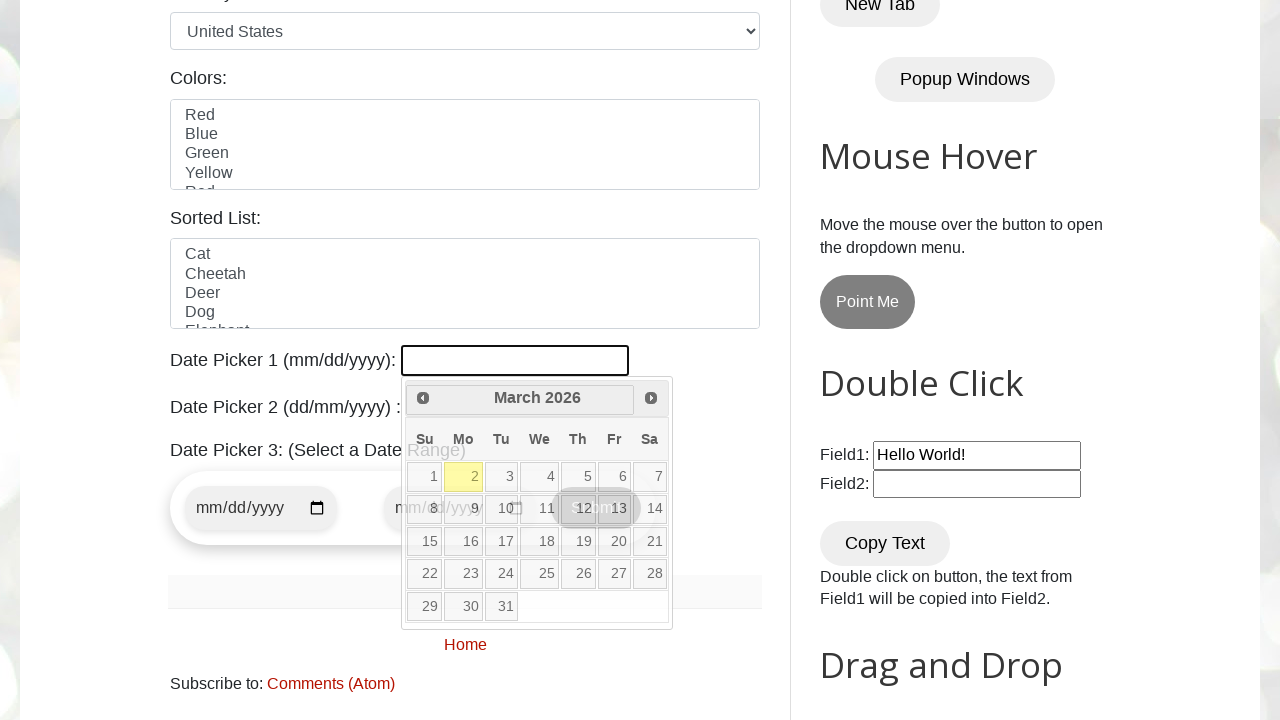

Filled datepicker field with date value '04/08/1999' on xpath=//input[@id="datepicker"]
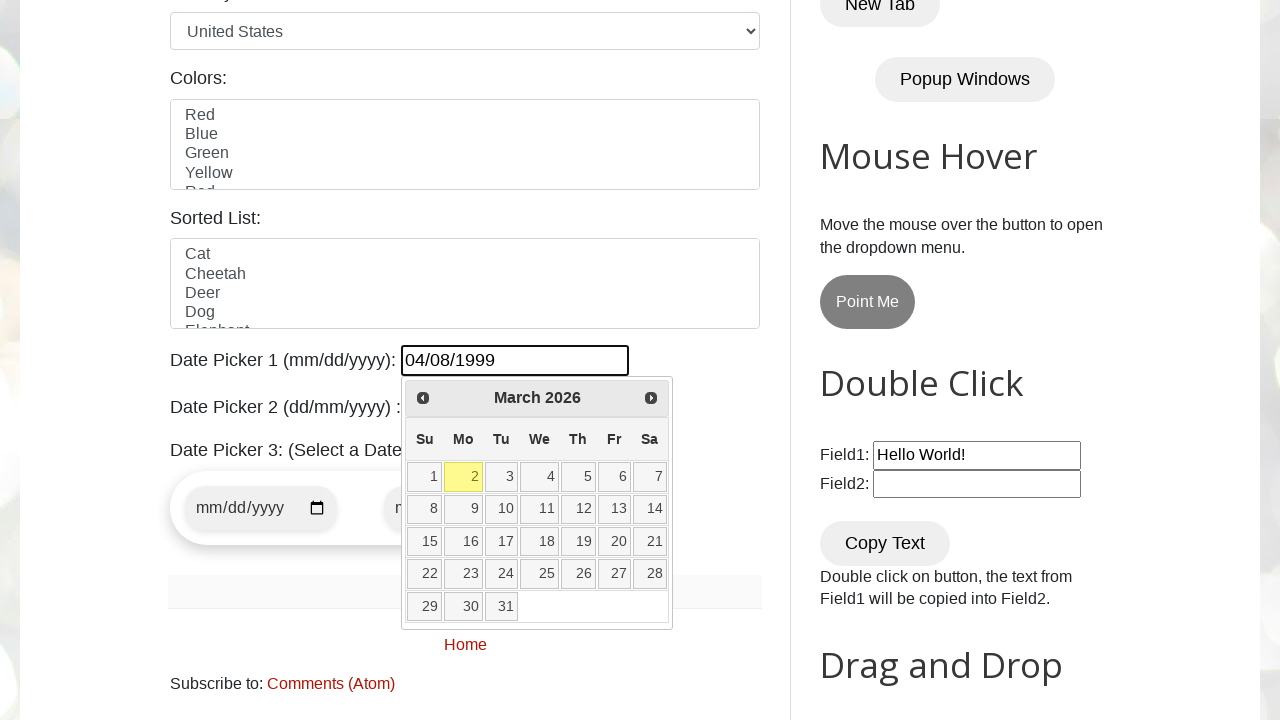

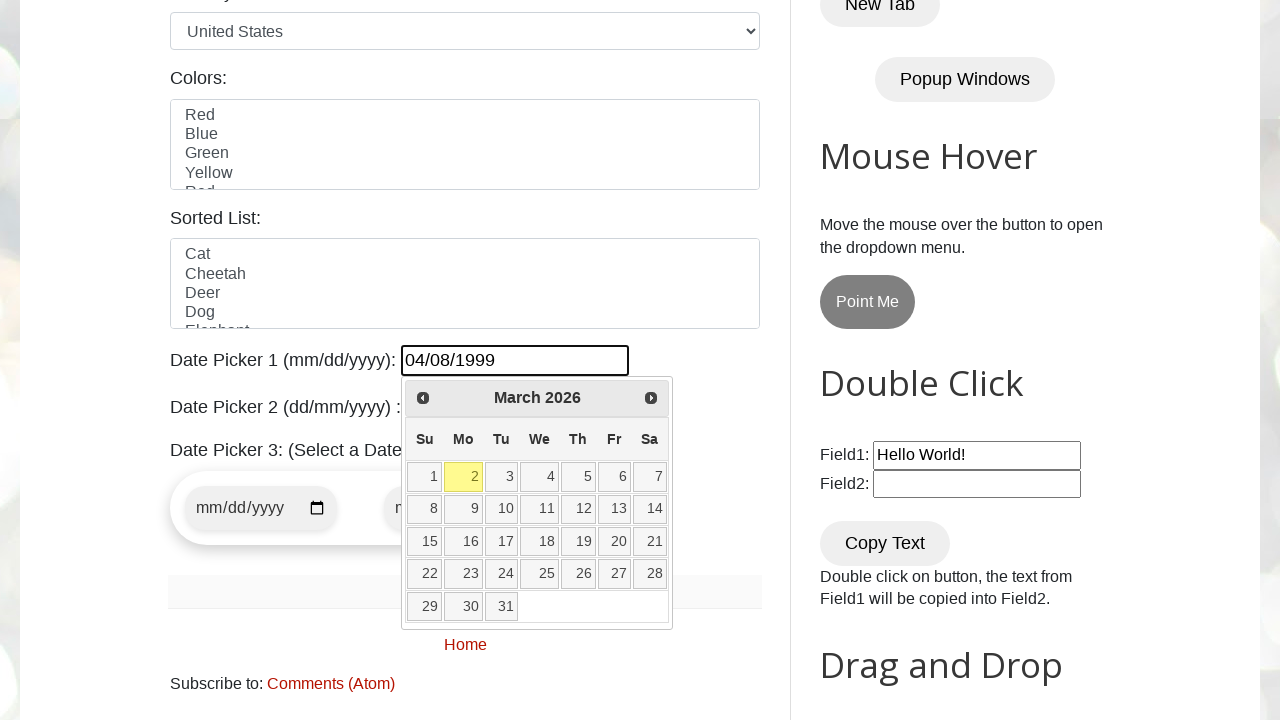